Tests the search functionality on an e-commerce playground site by clicking the search bar, entering a product name, and clicking the search button

Starting URL: https://ecommerce-playground.lambdatest.io/

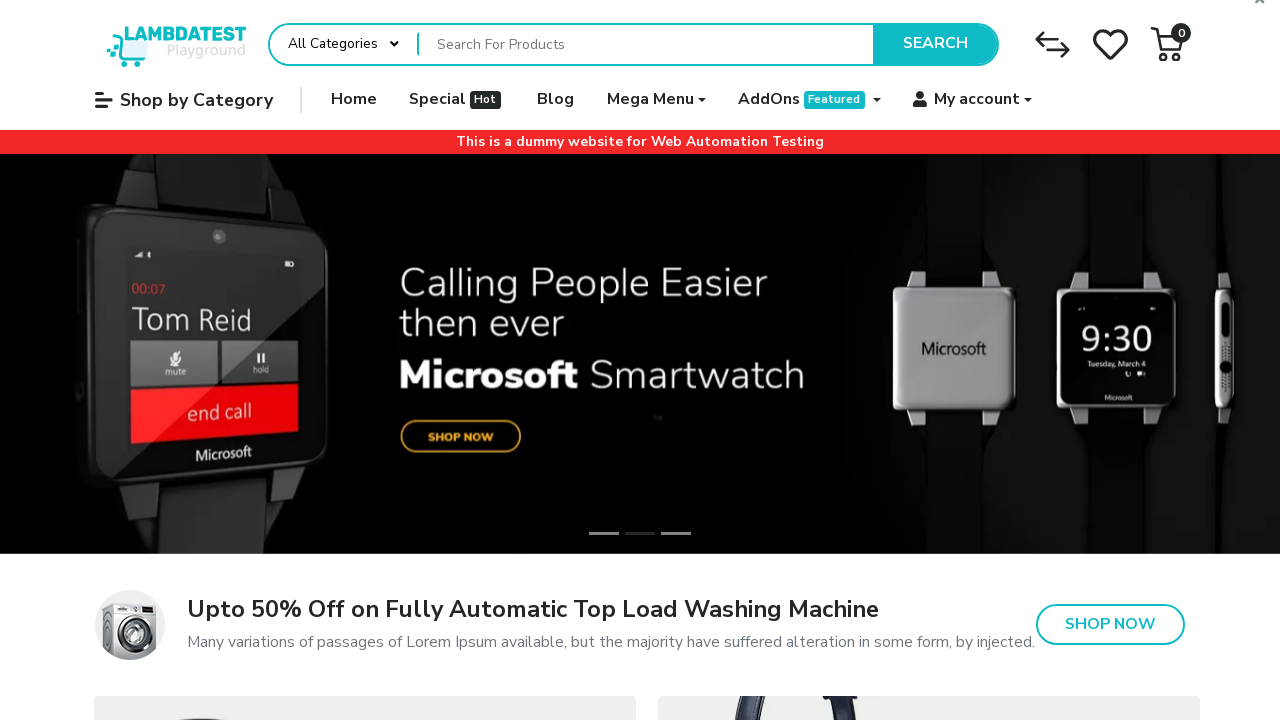

Page loaded with domcontentloaded state
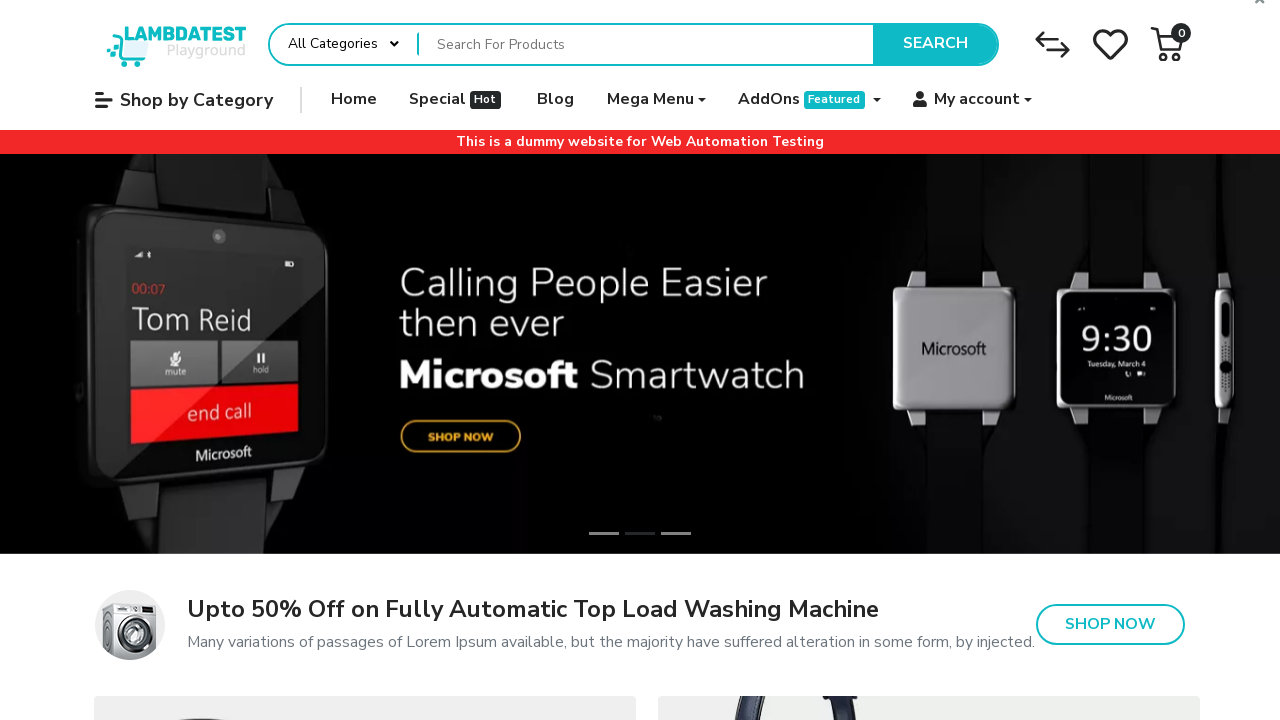

Clicked on search bar at (646, 44) on internal:role=textbox[name="Search For Products"i]
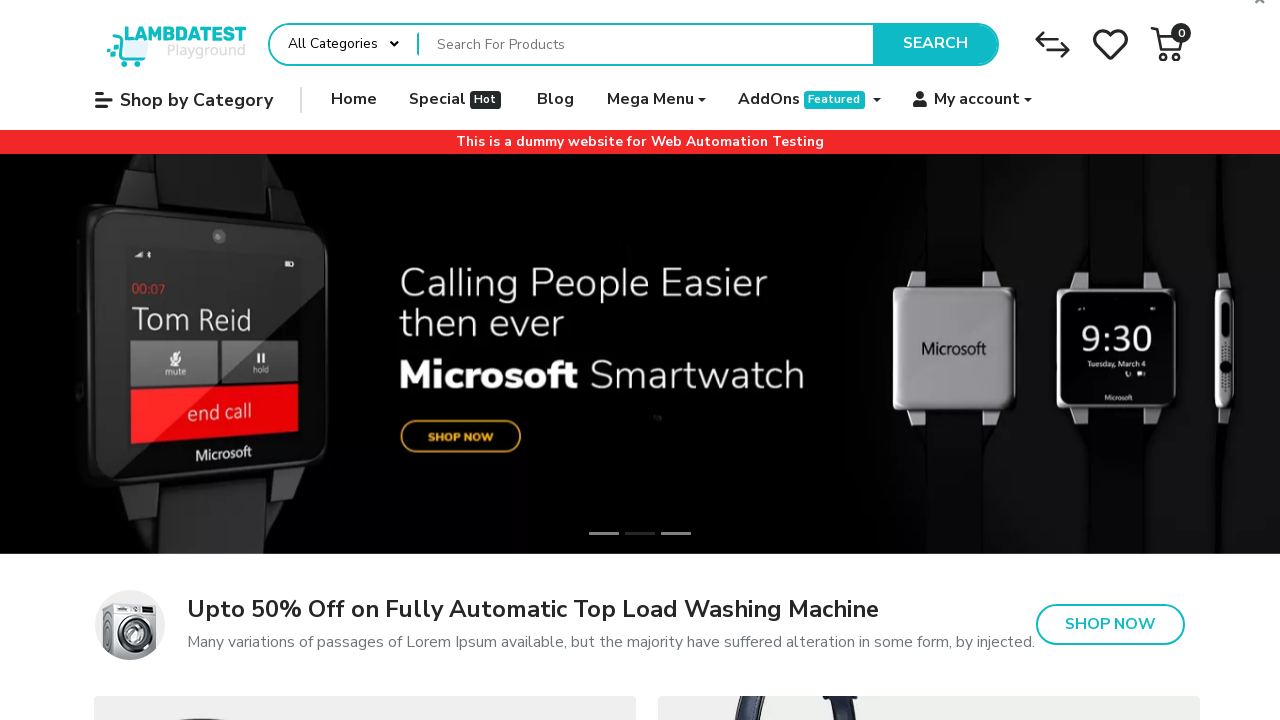

Entered 'Mac book pro' in search field on internal:role=textbox[name="Search For Products"i]
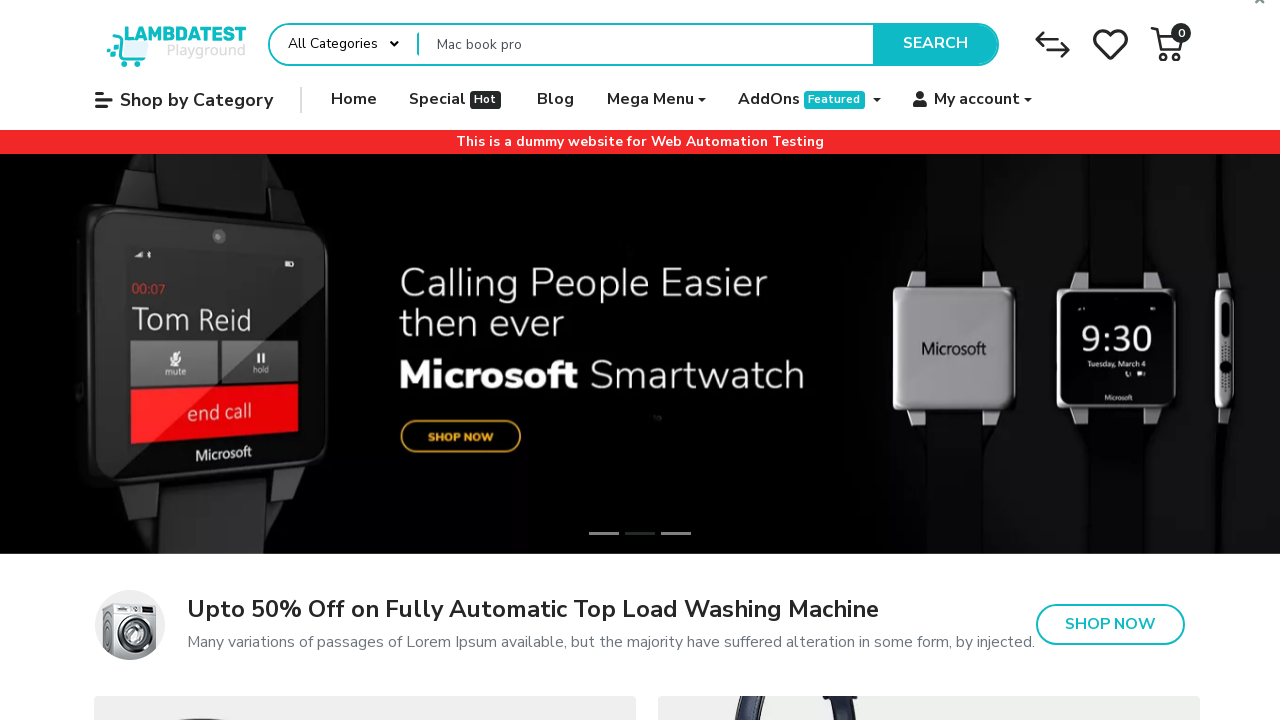

Clicked search button to submit query at (935, 44) on internal:role=button[name="Search"i]
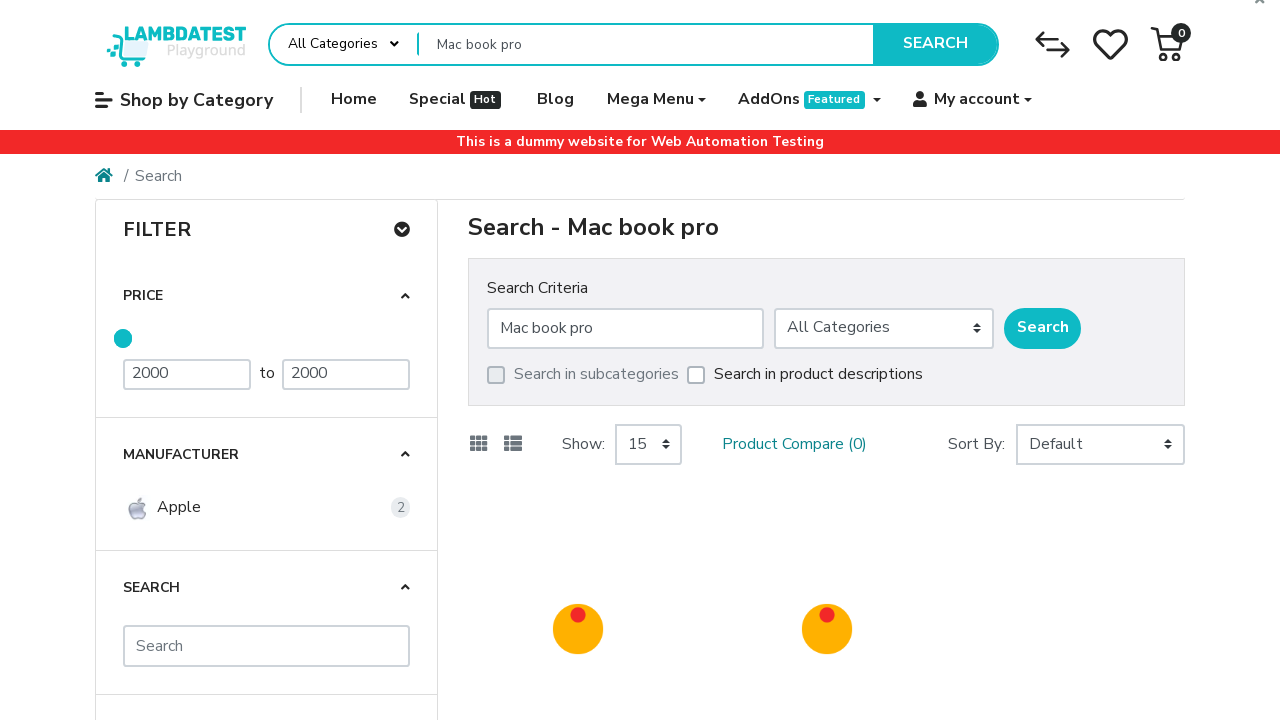

Search results loaded with networkidle state
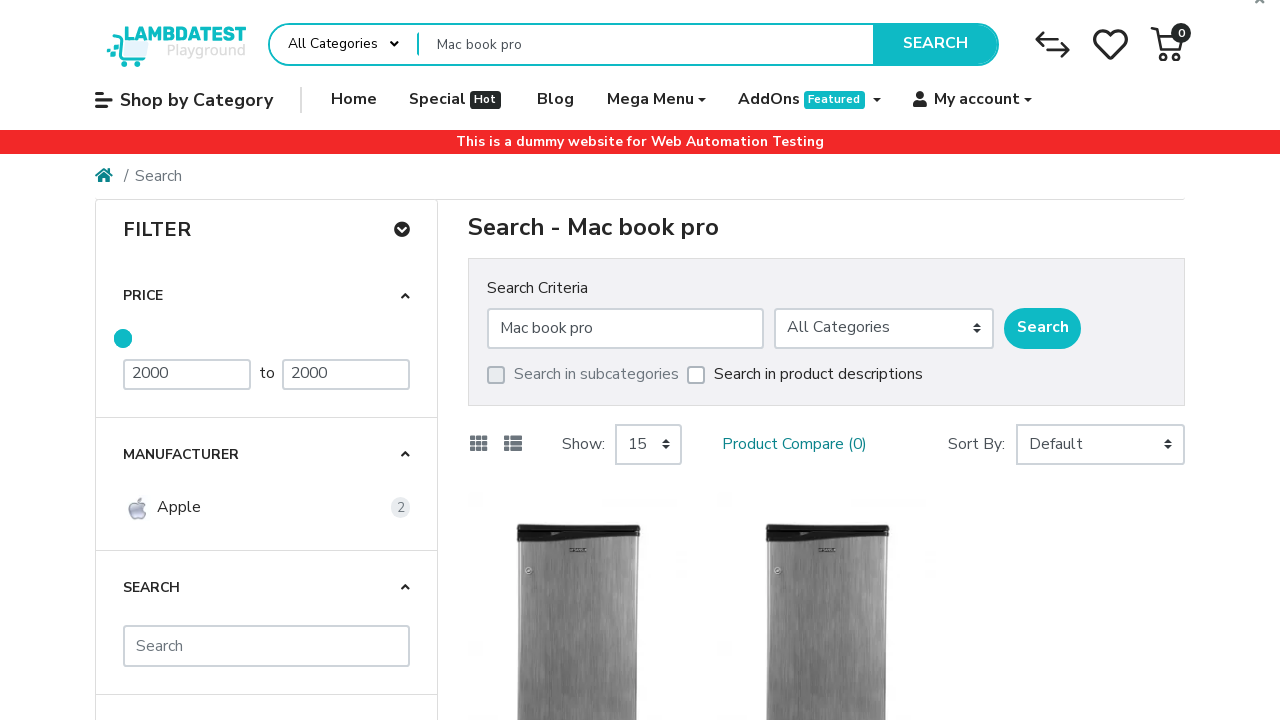

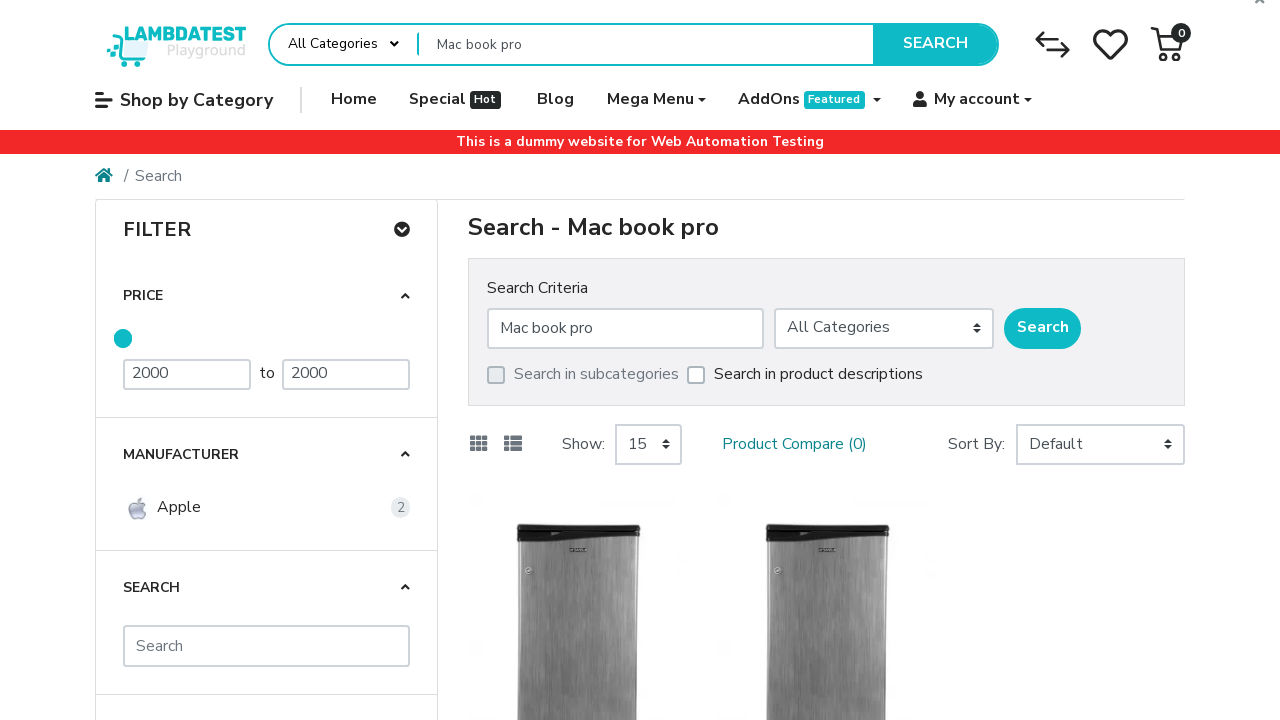